Navigates to a CSDN blog page and verifies that article links are present on the page

Starting URL: https://blog.csdn.net/lzw_java?type=blog

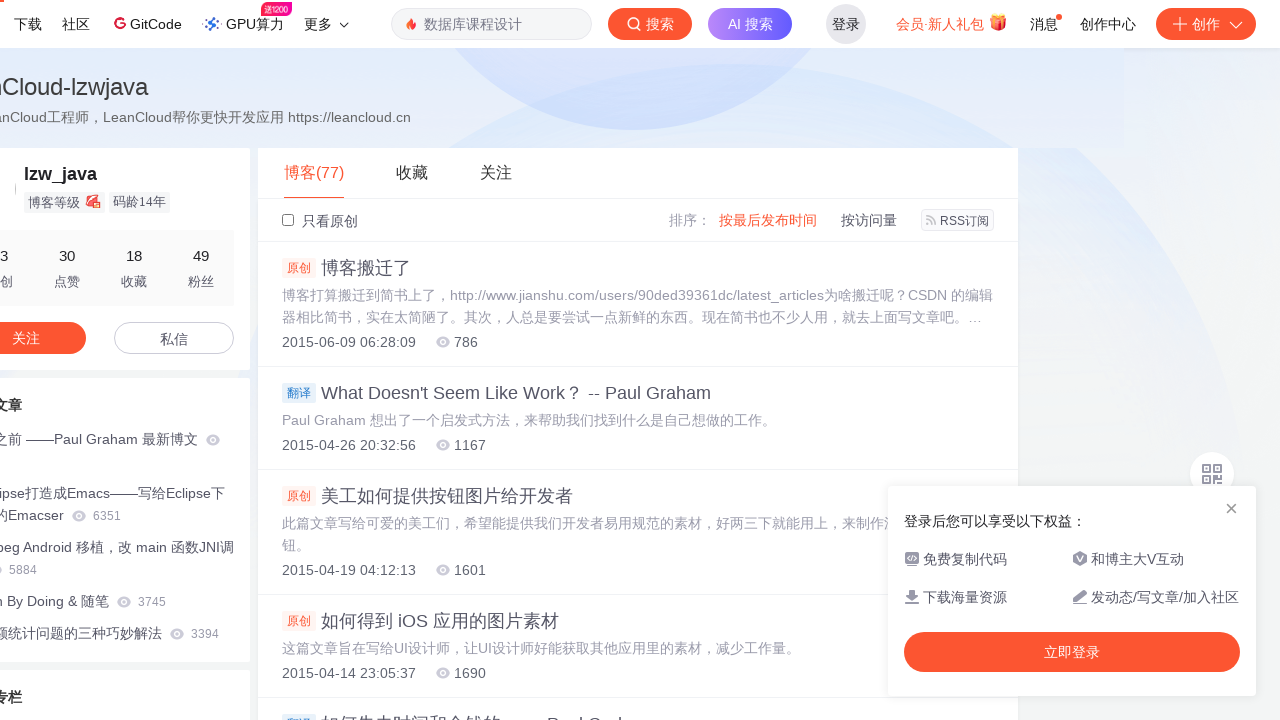

Navigated to CSDN blog page for user lzw_java
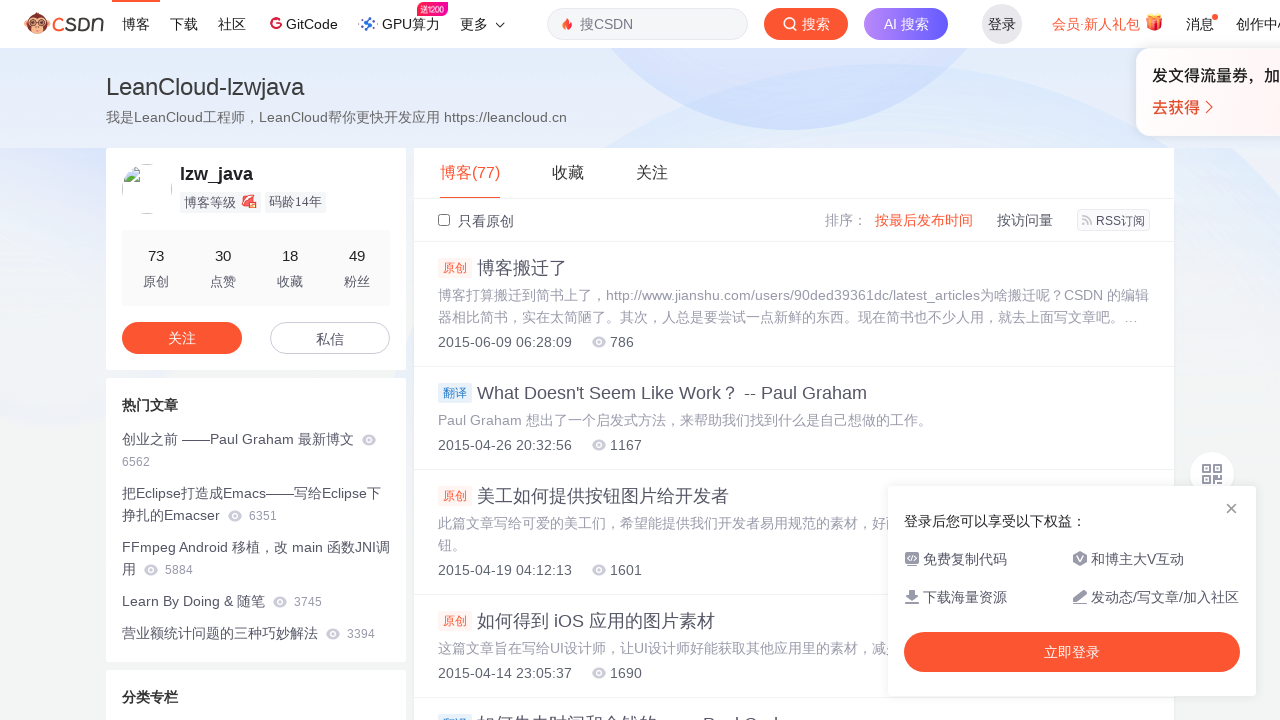

Article links loaded on CSDN blog page
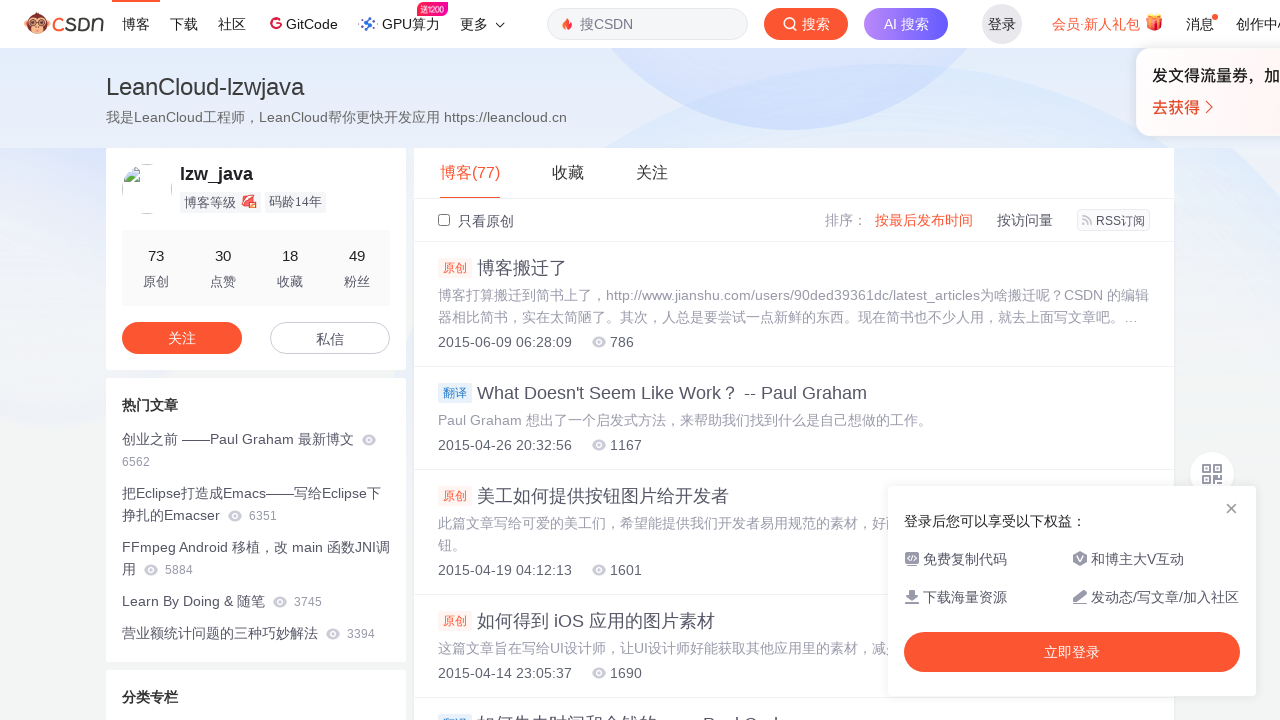

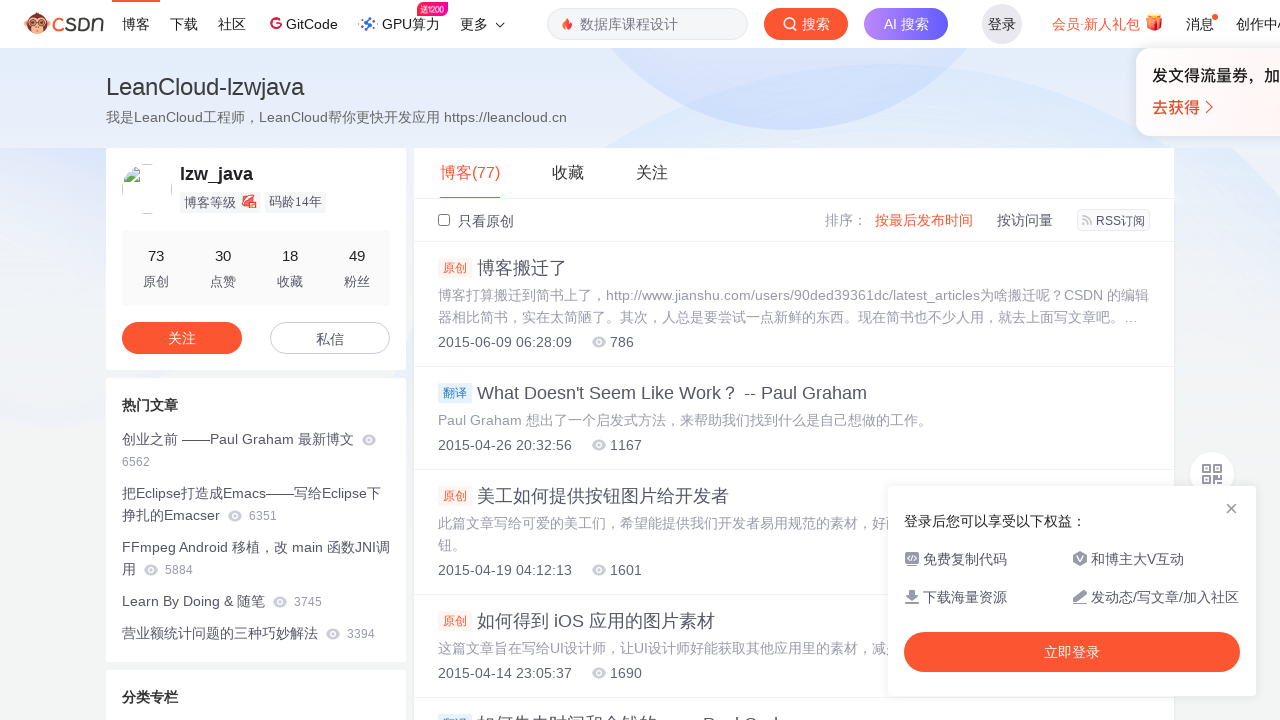